Navigates to the EA App demo website and clicks on the Login link to navigate to the login page

Starting URL: http://www.eaapp.somee.com

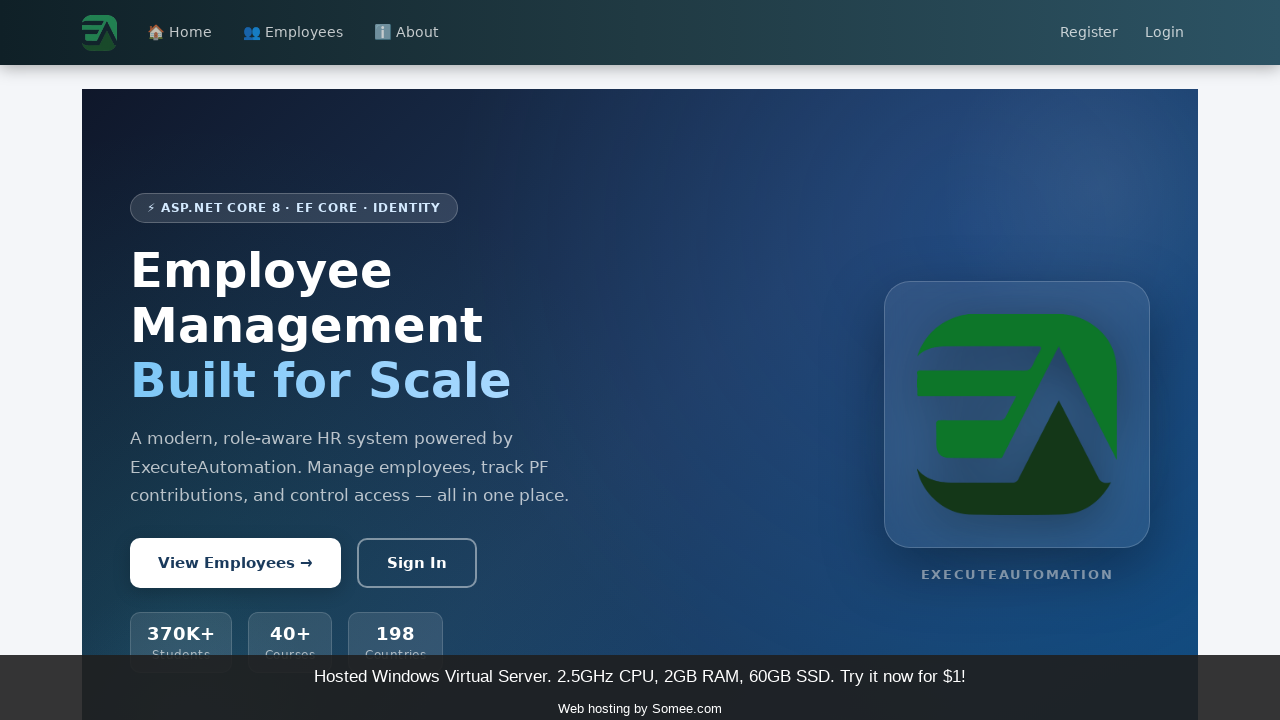

Navigated to EA App demo website at http://www.eaapp.somee.com
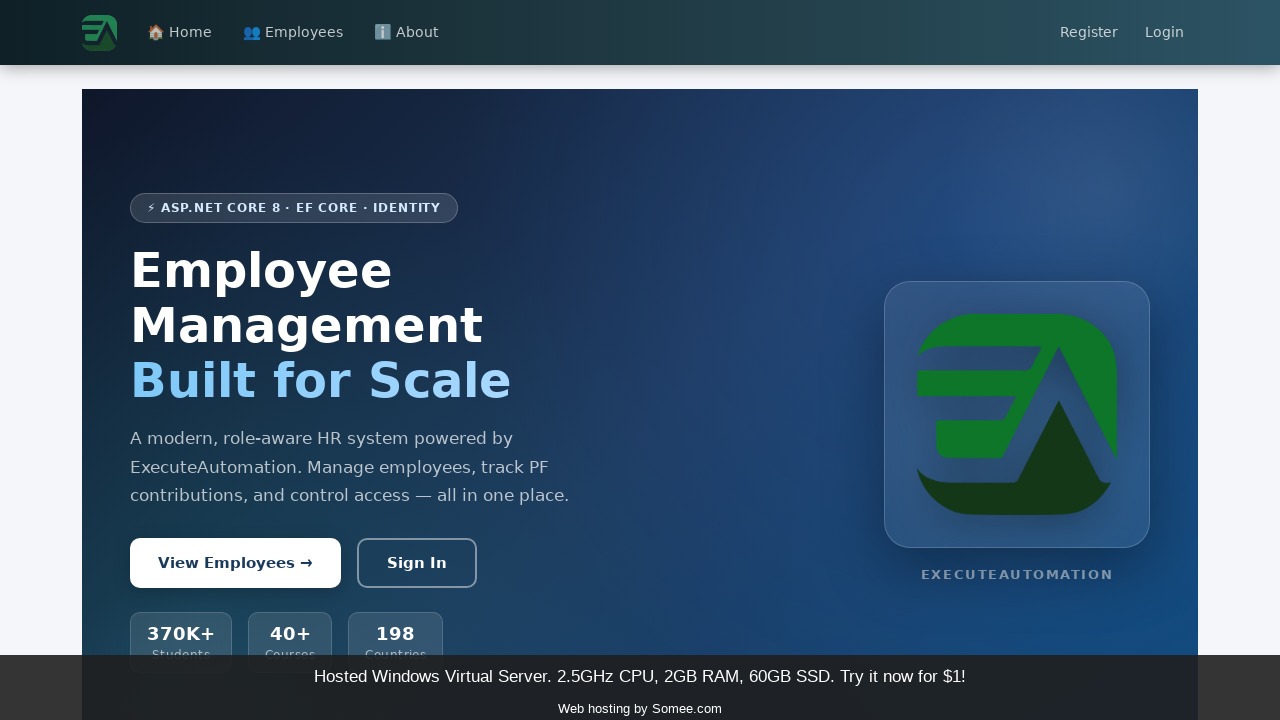

Clicked on the Login link at (1165, 33) on text=Login
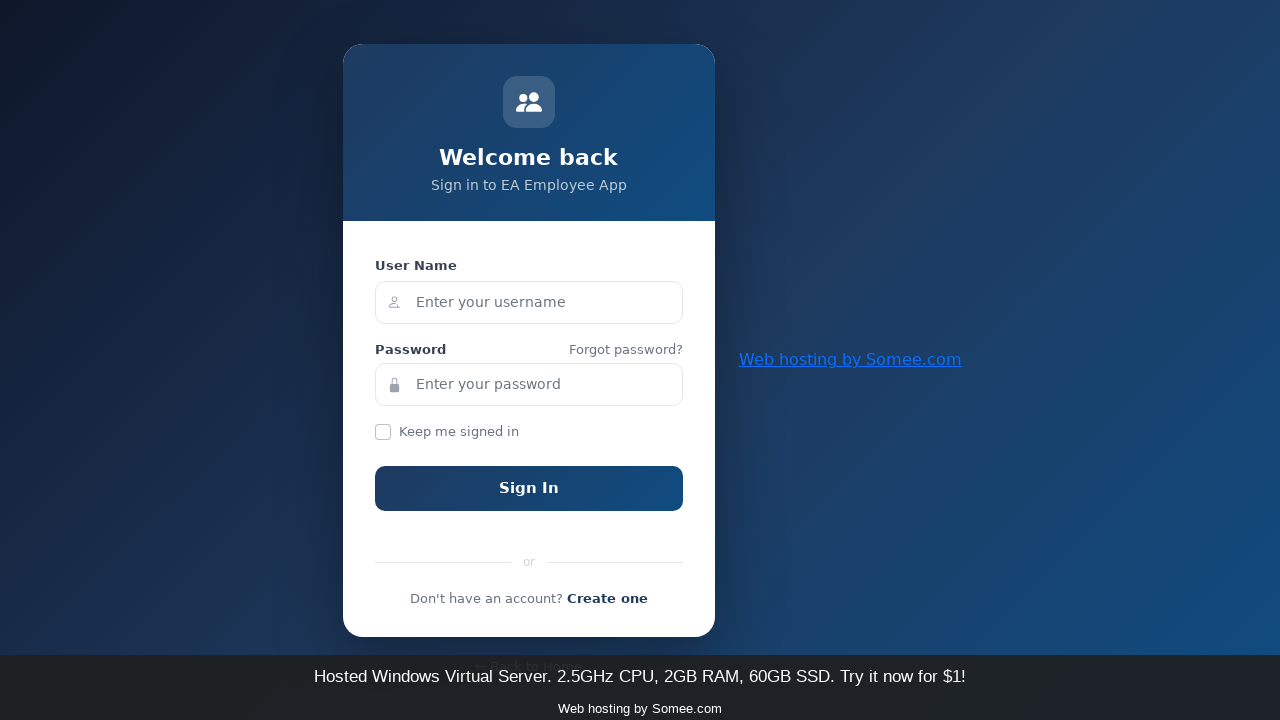

Login page loaded and network idle state reached
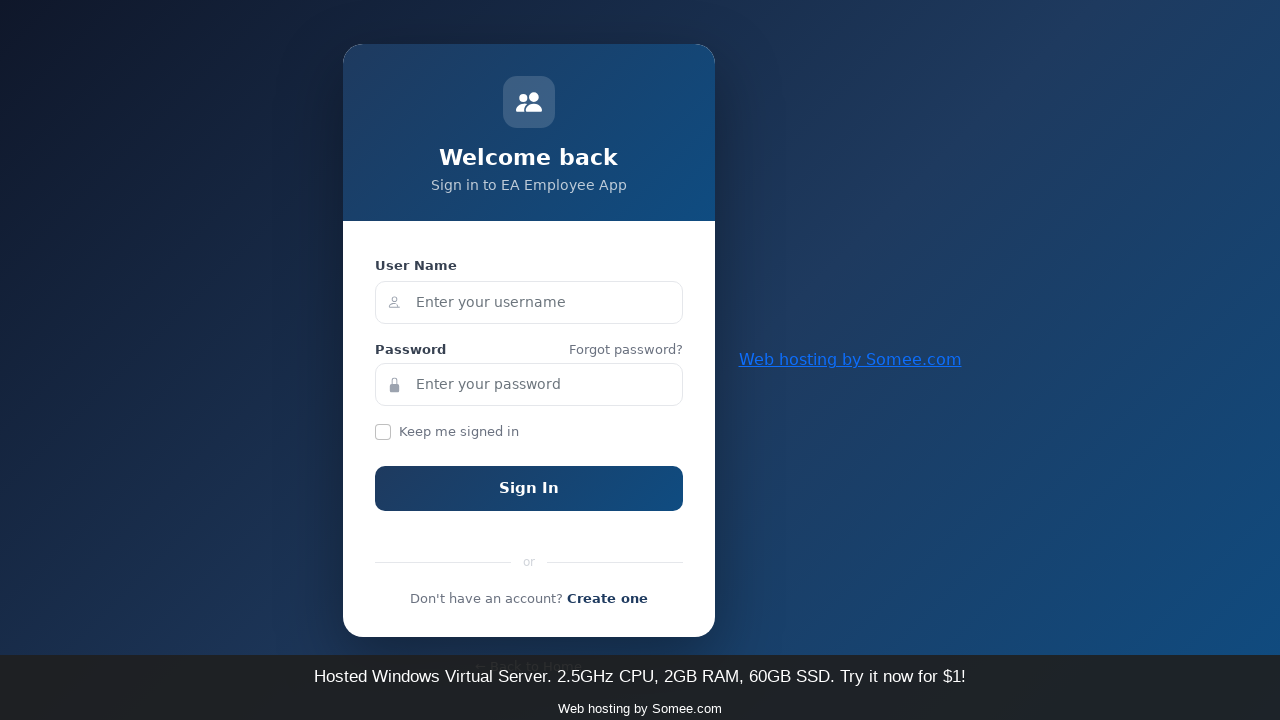

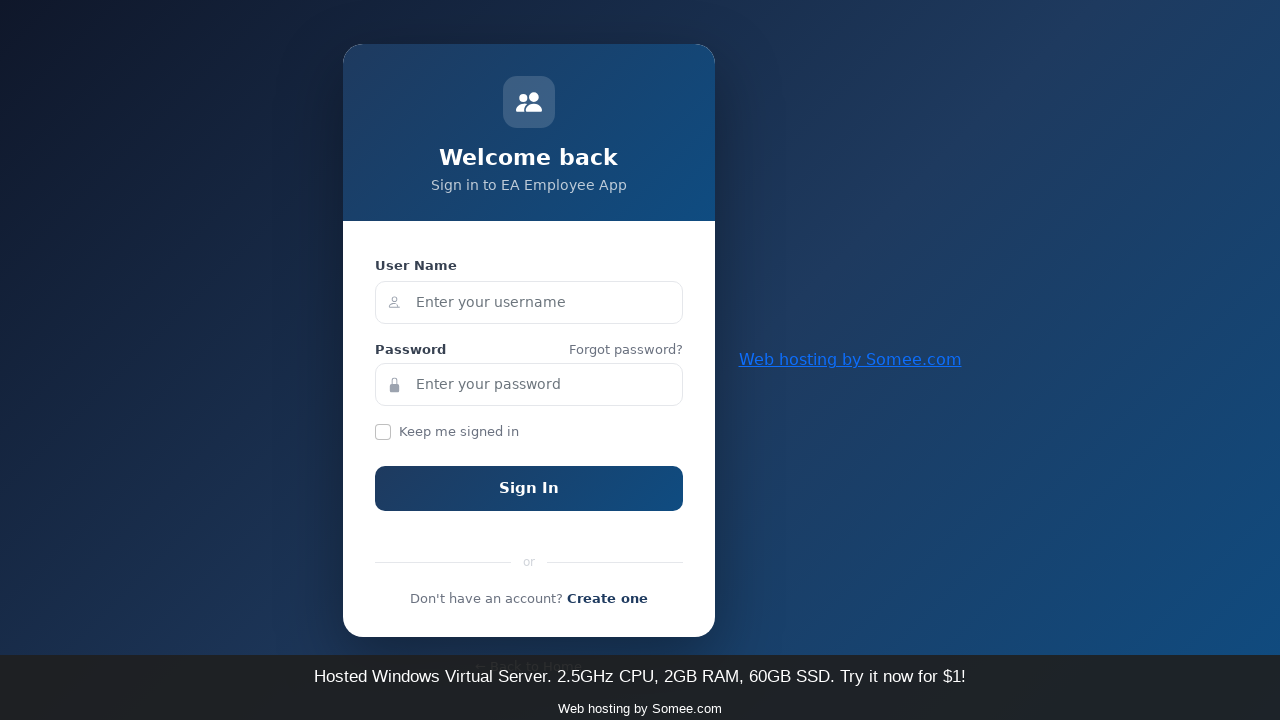